Navigates to the Ajio e-commerce website and waits for the URL to potentially redirect, verifying page load behavior.

Starting URL: https://www.ajio.com/

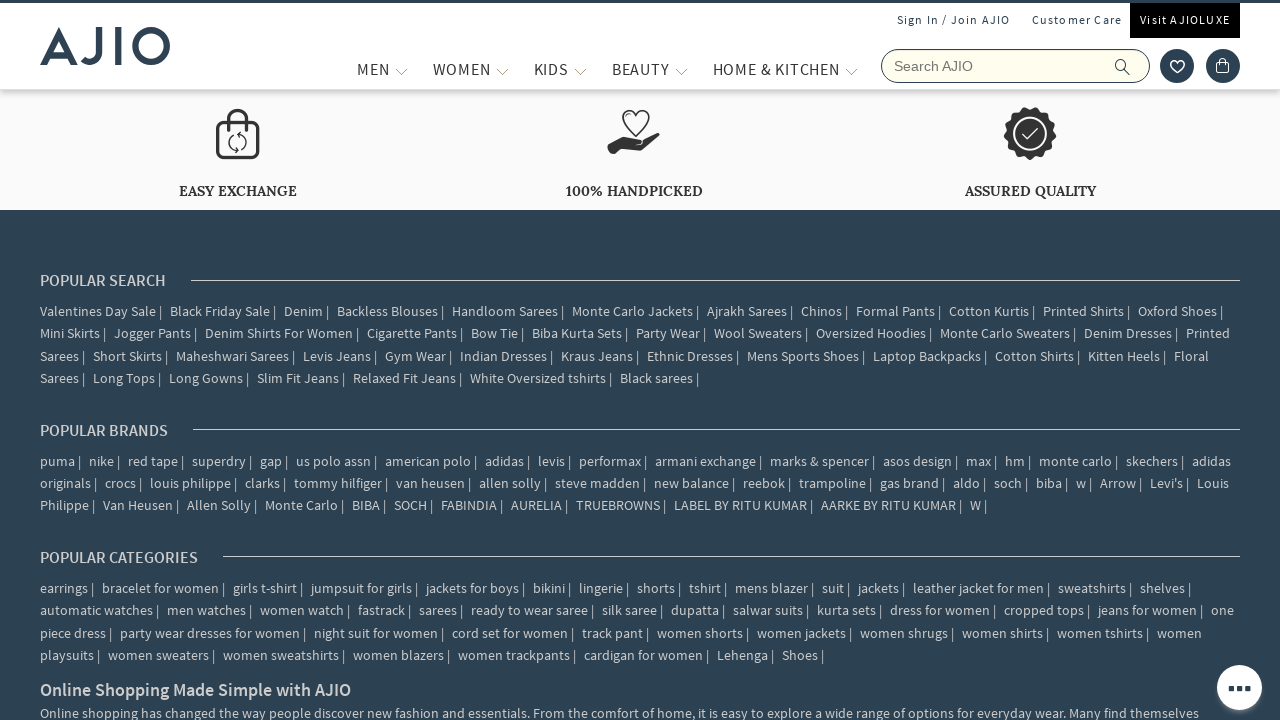

Retrieved current URL from page
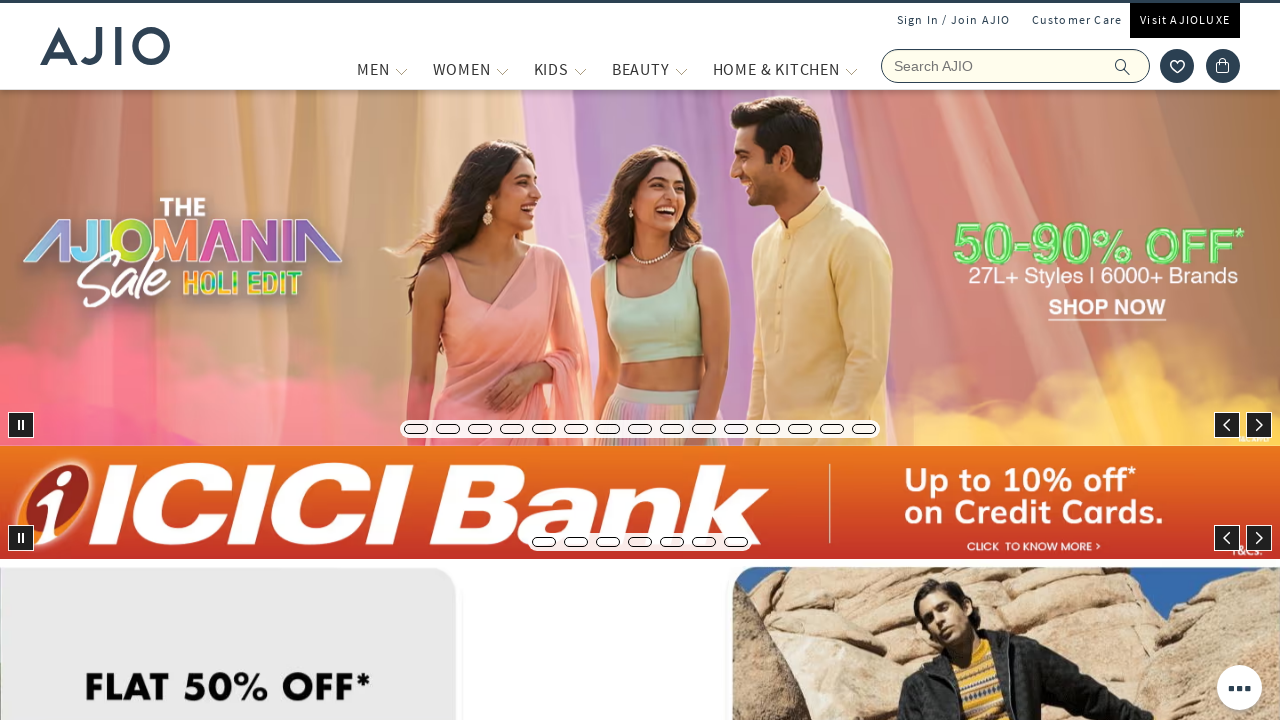

URL did not change to expected URL within timeout
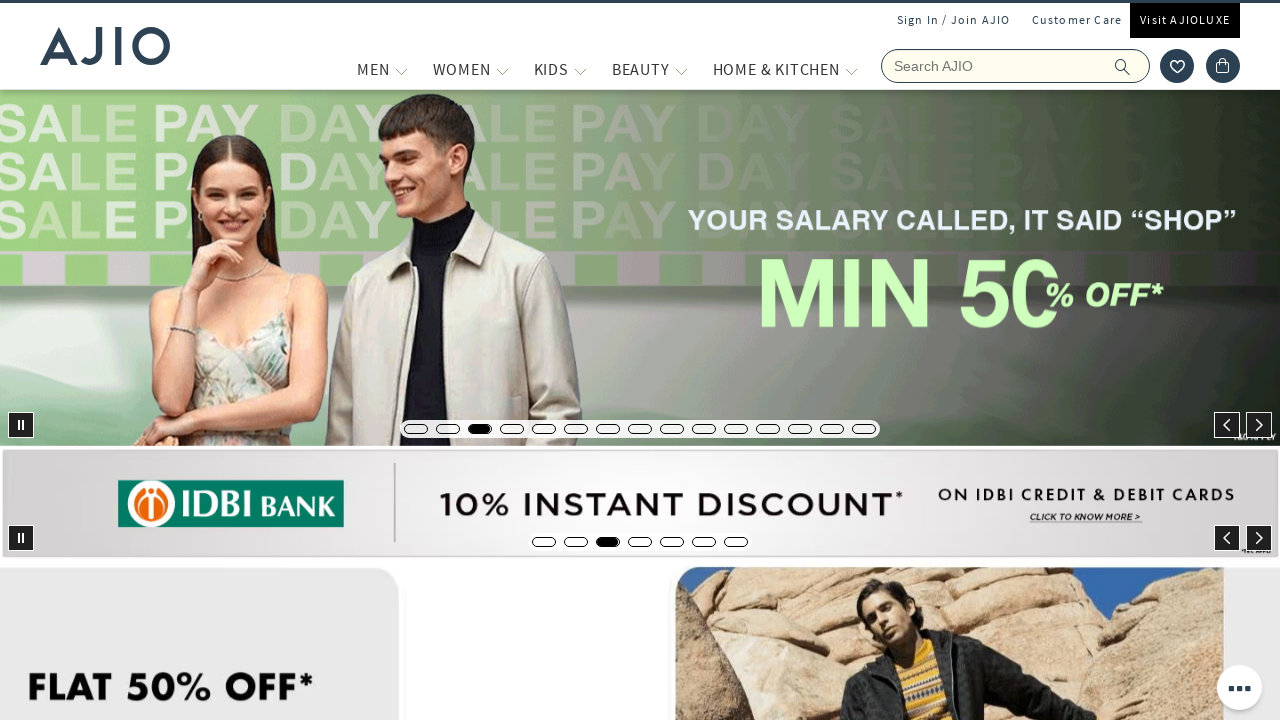

Test completed - displayed greeting message
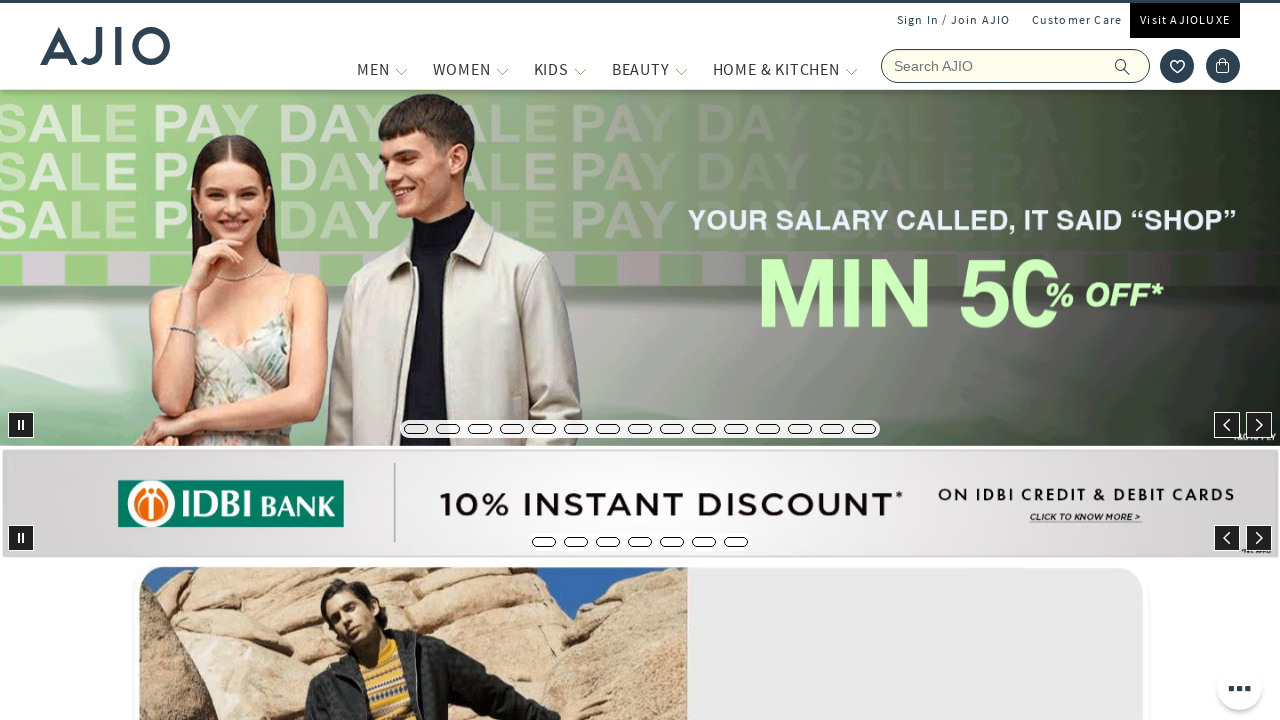

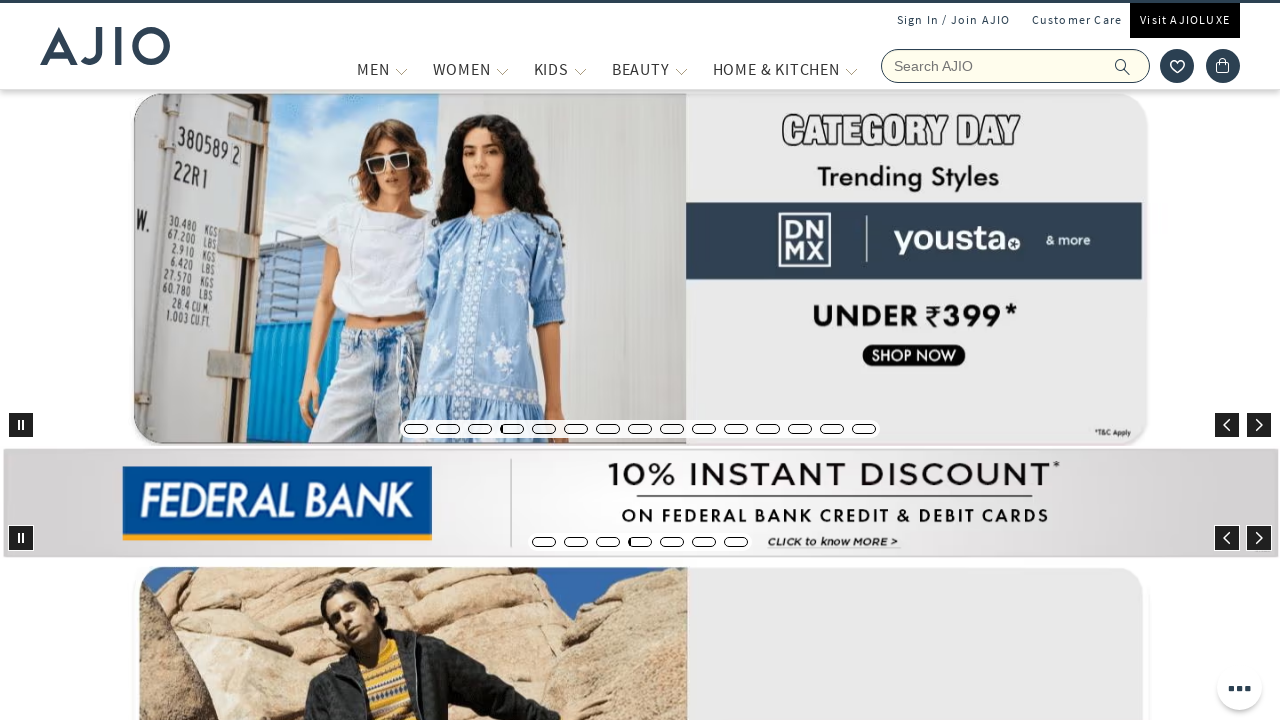